Tests alert handling functionality by entering a name, triggering an alert button, accepting it, then triggering a confirm button and dismissing it

Starting URL: https://rahulshettyacademy.com/AutomationPractice/

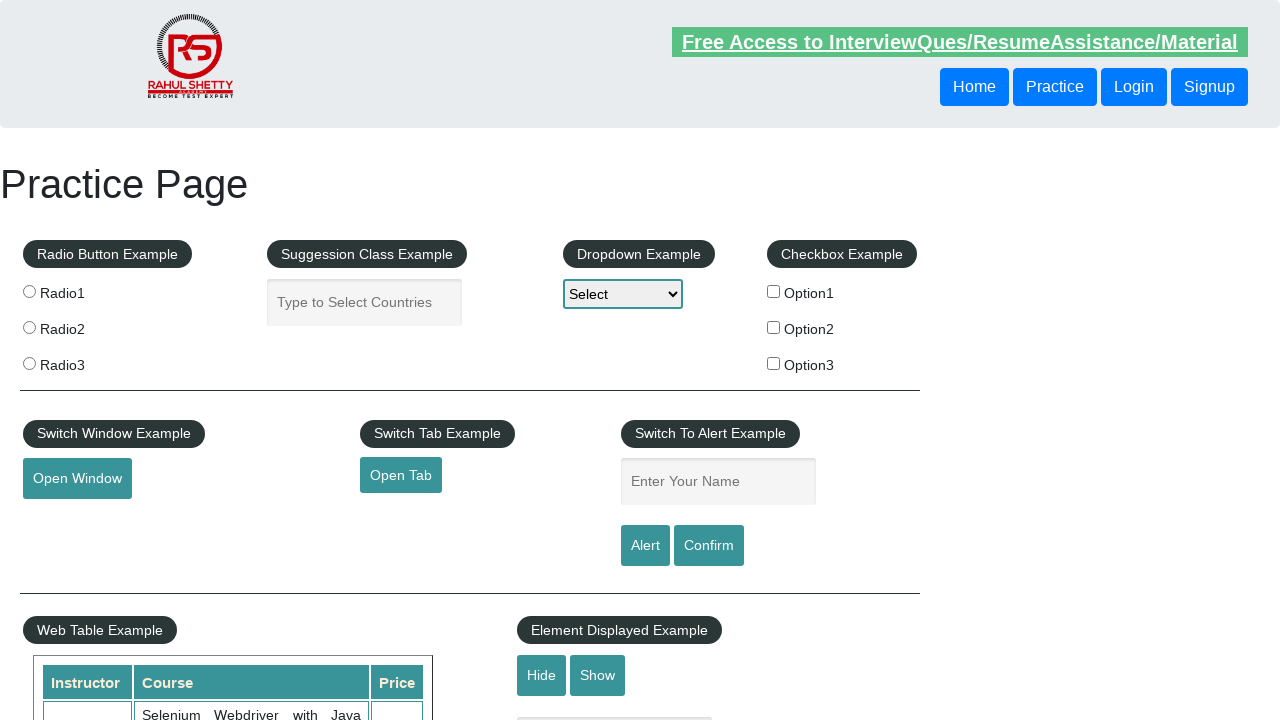

Filled name input field with 'Krishna' on #name
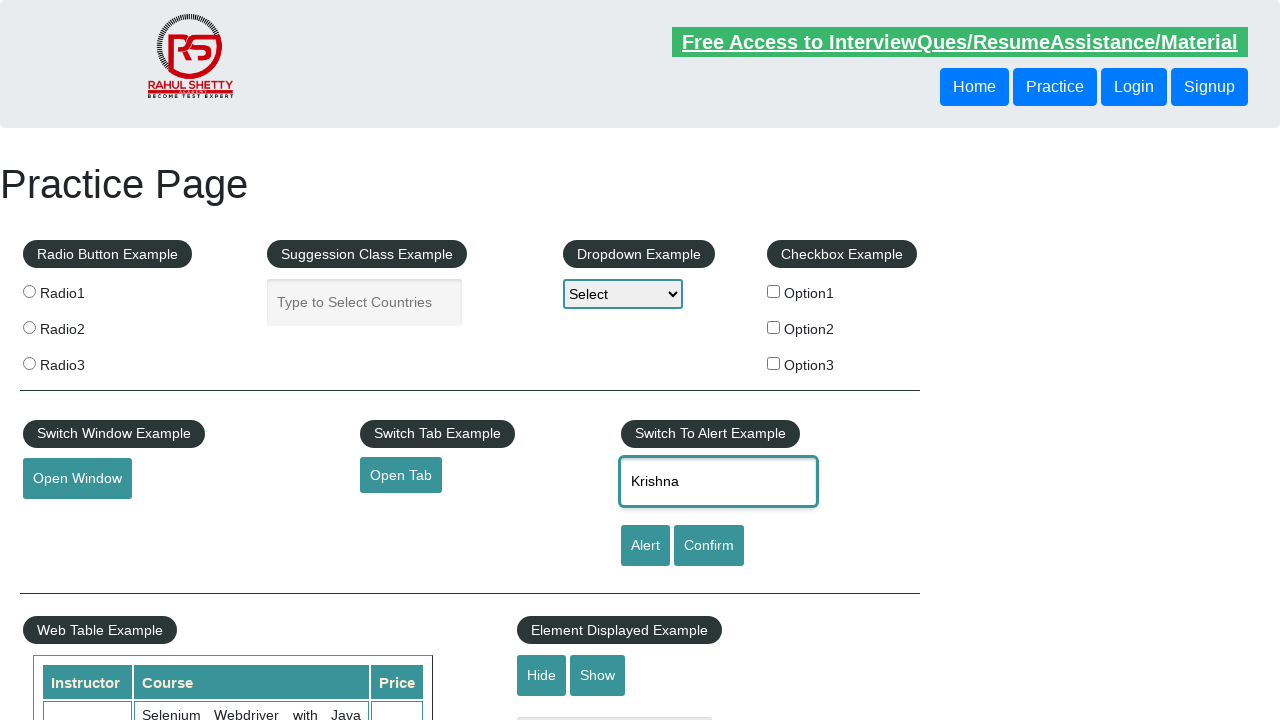

Clicked alert button at (645, 546) on input#alertbtn
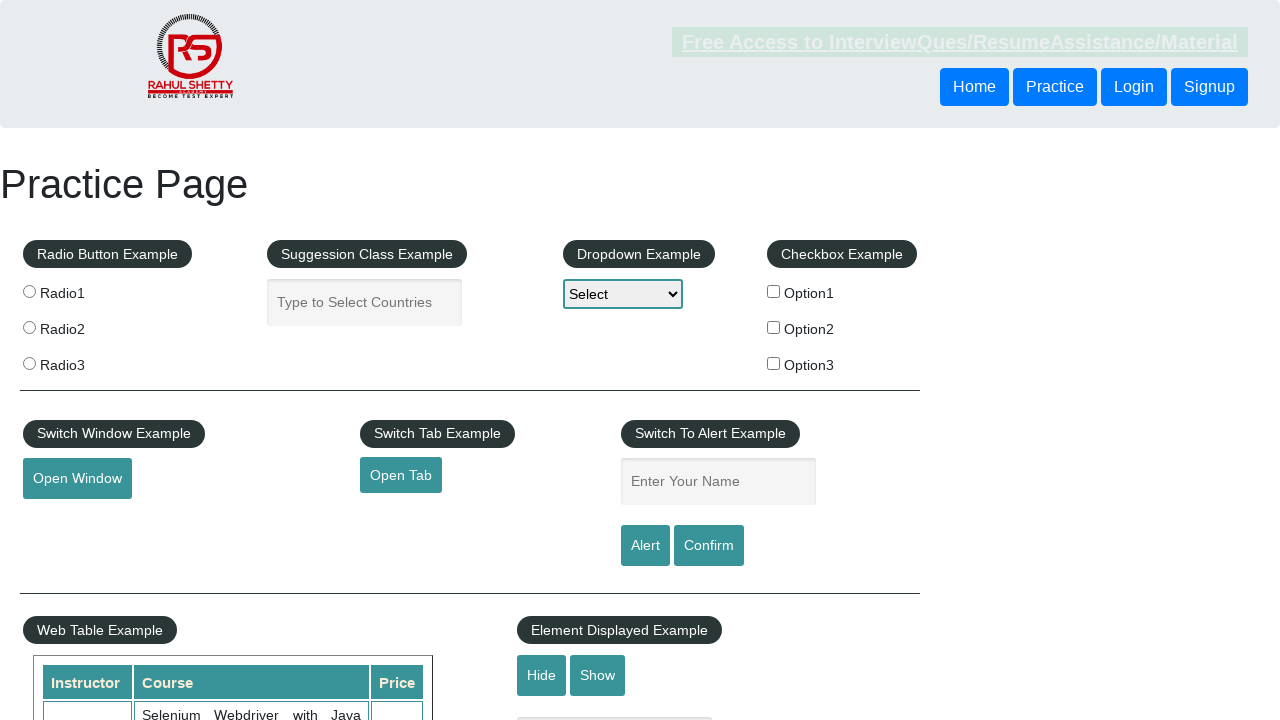

Set up dialog handler to accept alerts
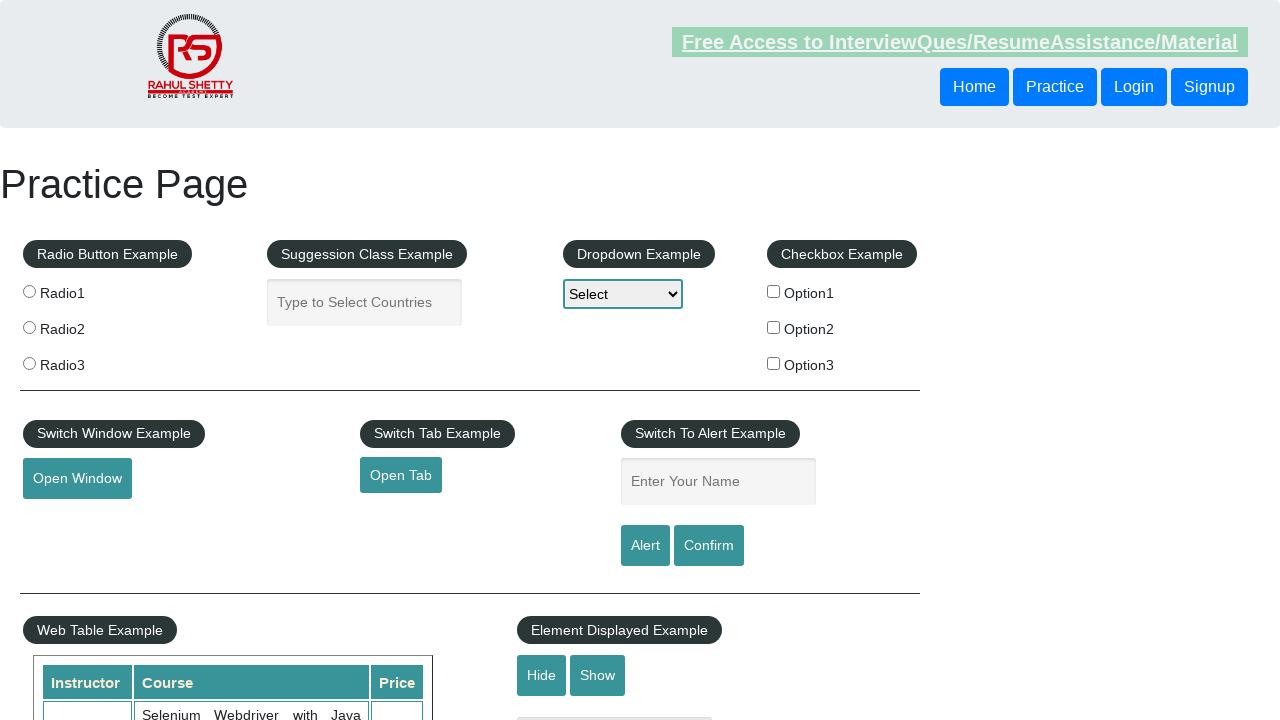

Clicked alert button and accepted the alert dialog at (645, 546) on input#alertbtn
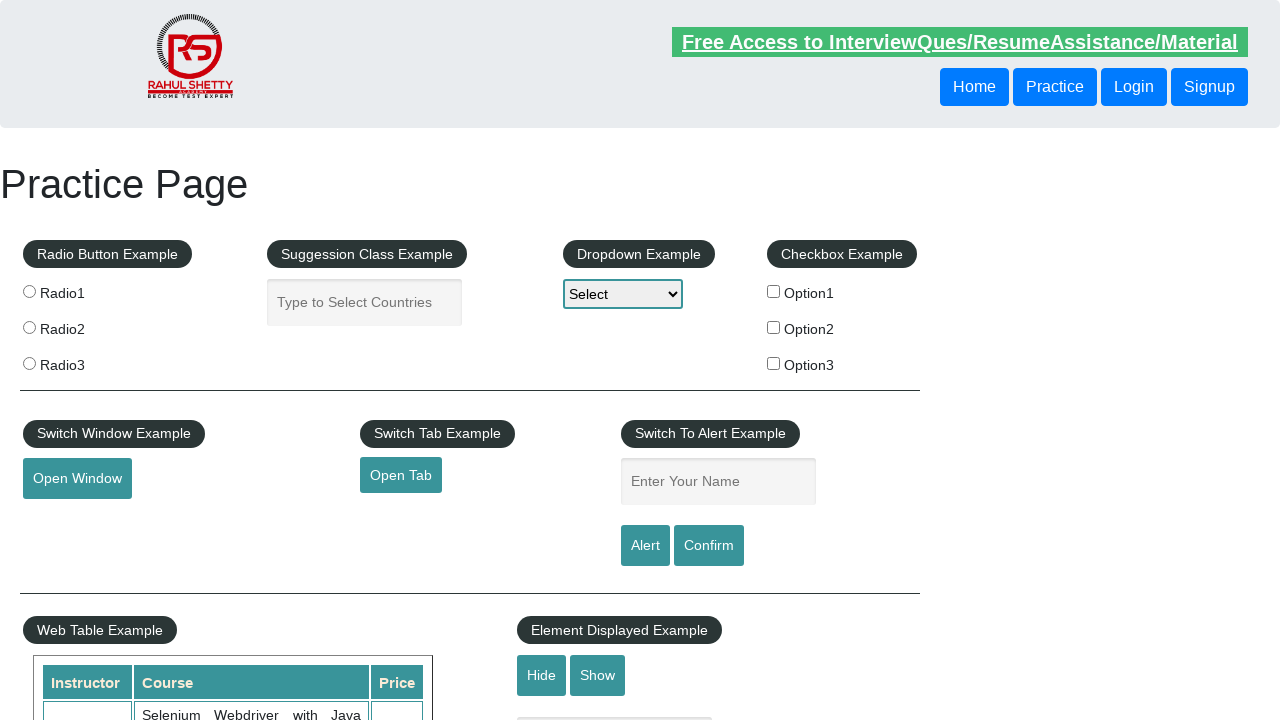

Clicked confirm button at (709, 546) on input#confirmbtn
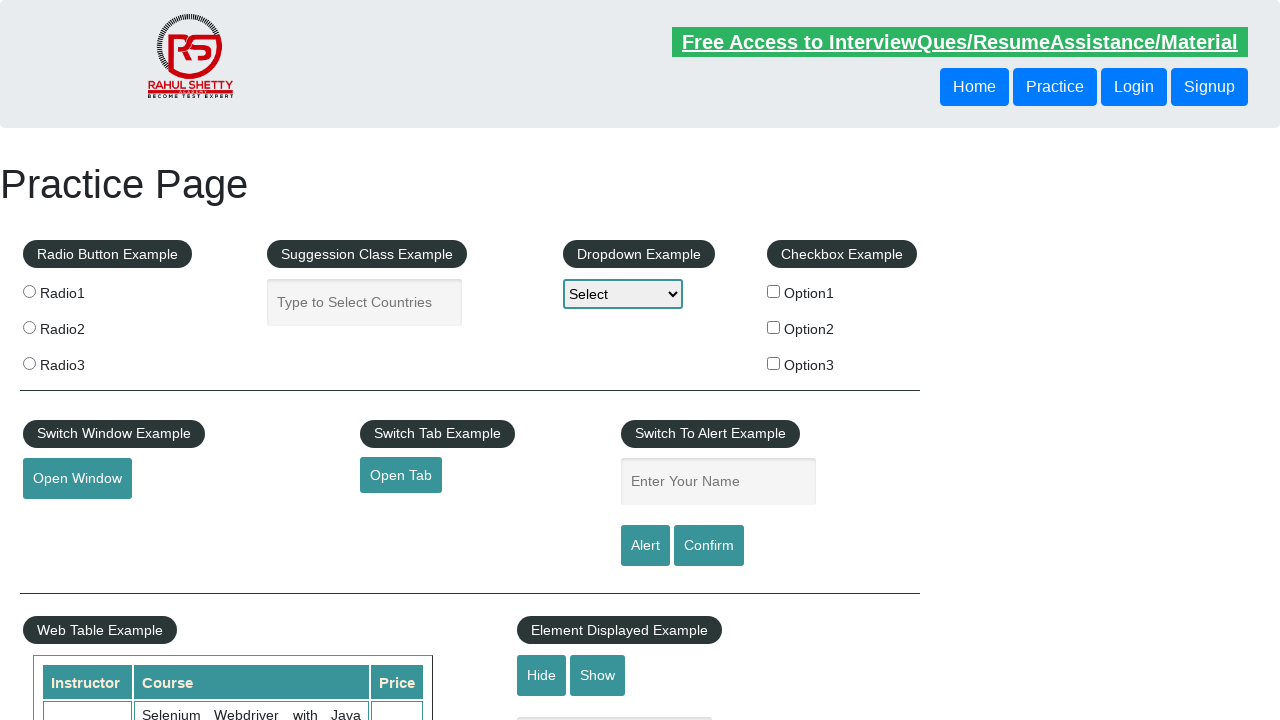

Set up dialog handler to dismiss confirm dialogs
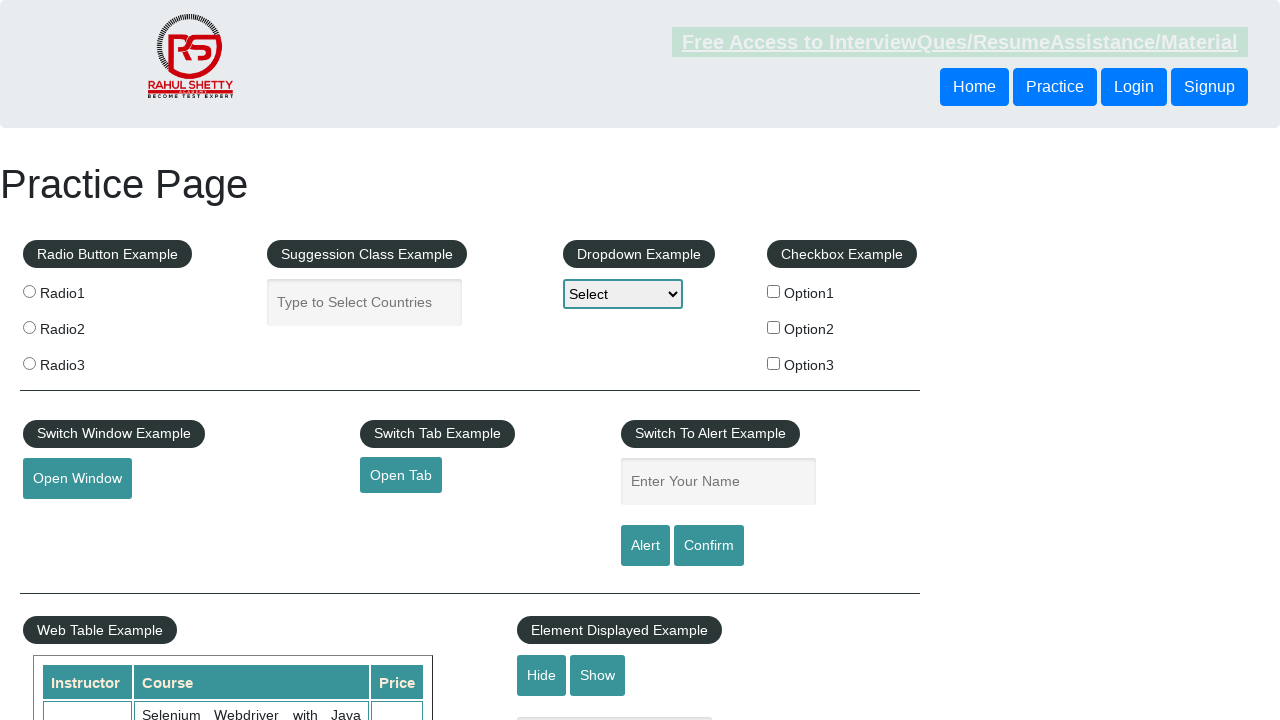

Clicked confirm button and dismissed the confirm dialog at (709, 546) on input#confirmbtn
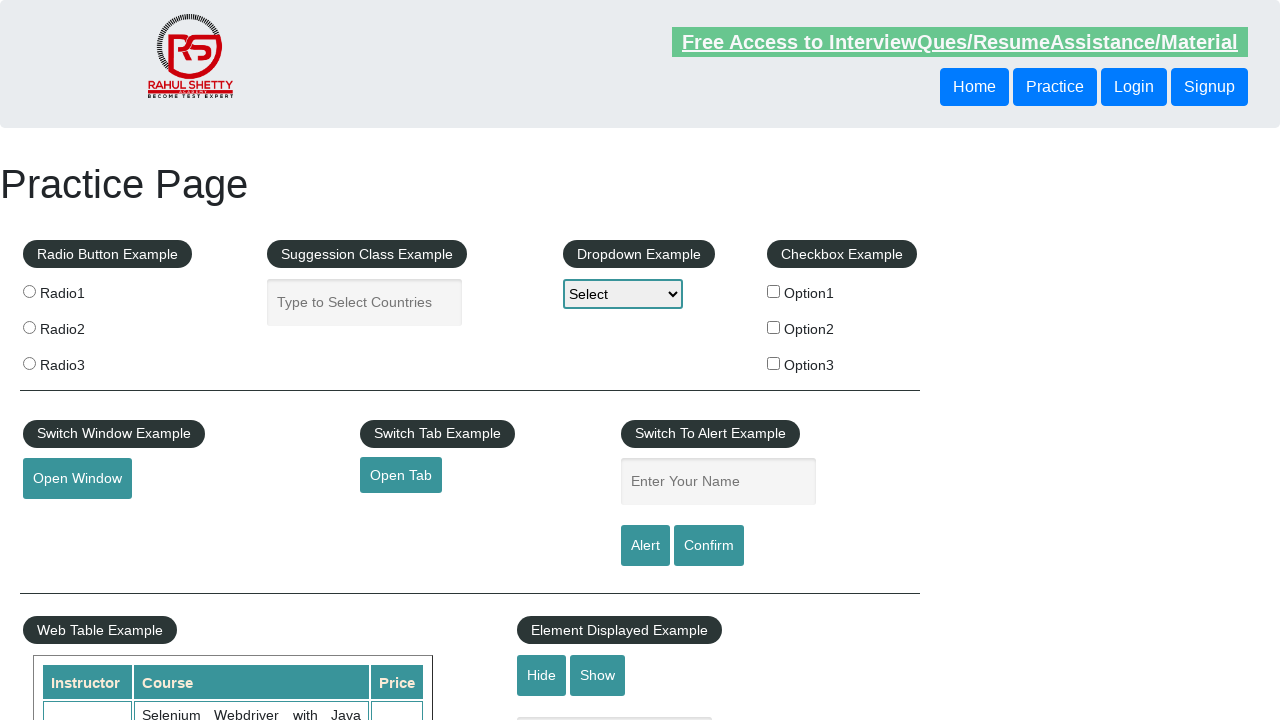

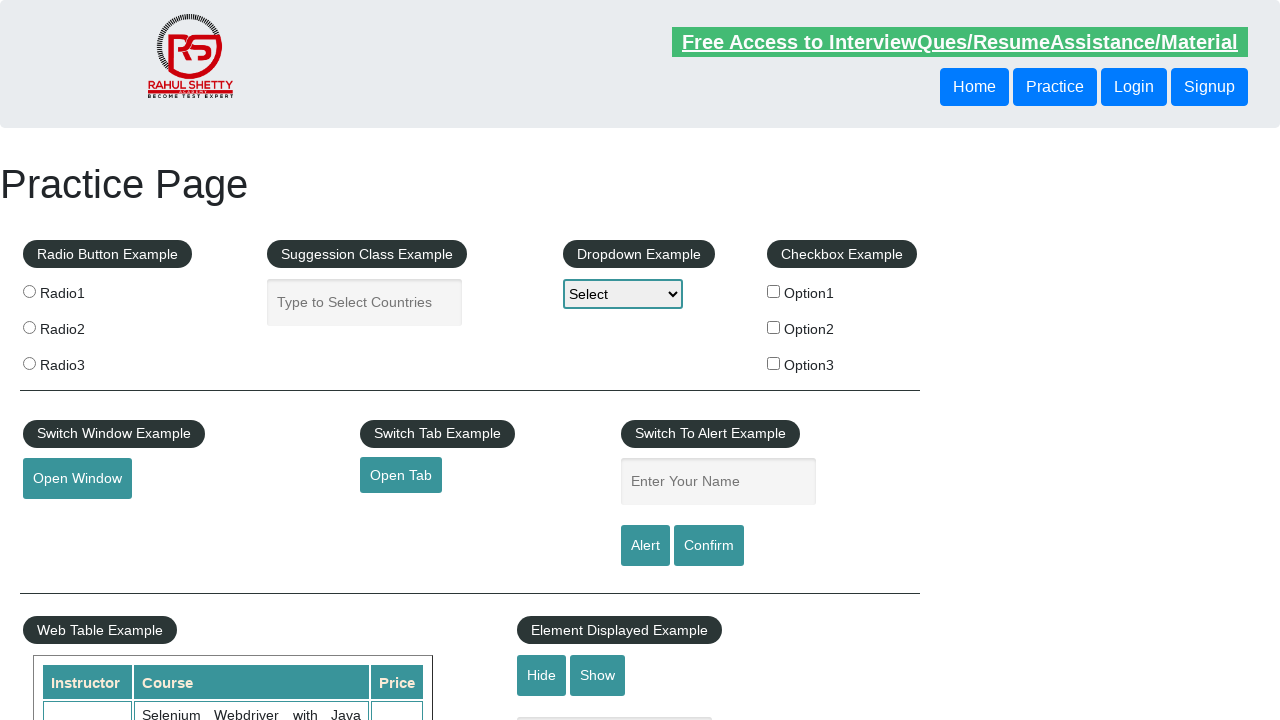